Reads two numbers from the page, calculates their sum, selects the sum from a dropdown menu, and submits the form

Starting URL: http://suninjuly.github.io/selects2.html

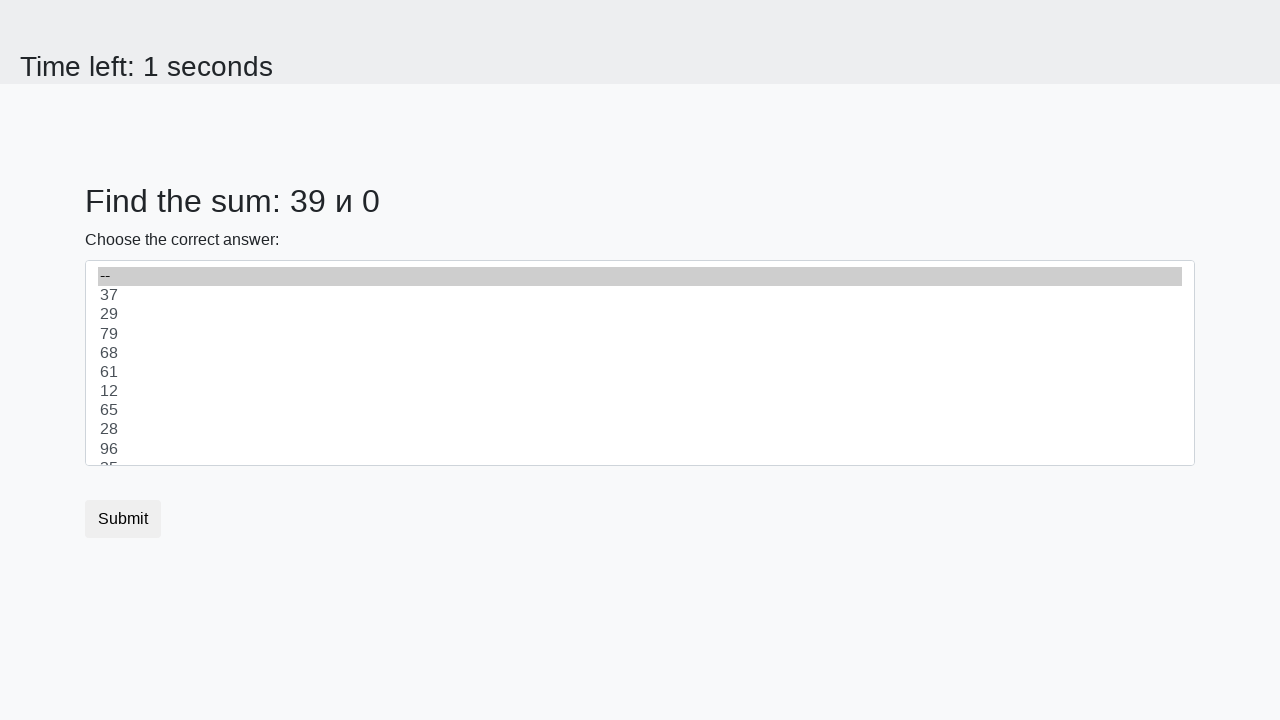

Read first number from #num1 element
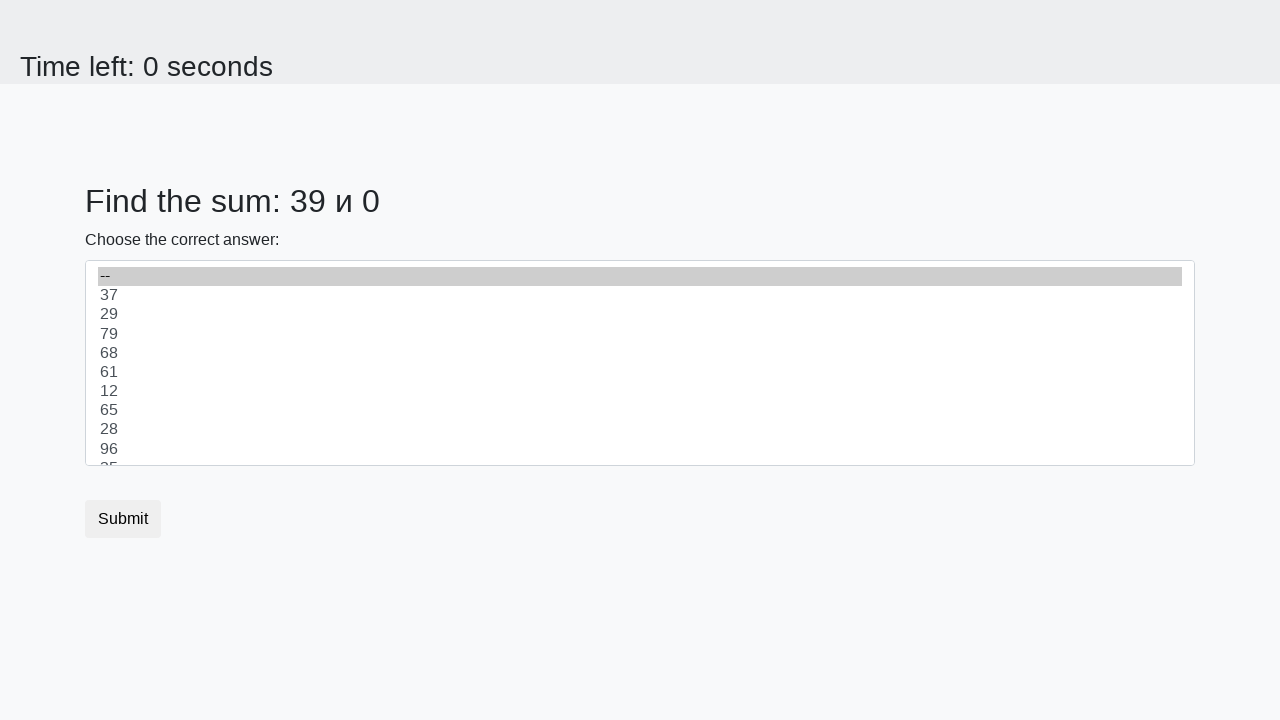

Read second number from #num2 element
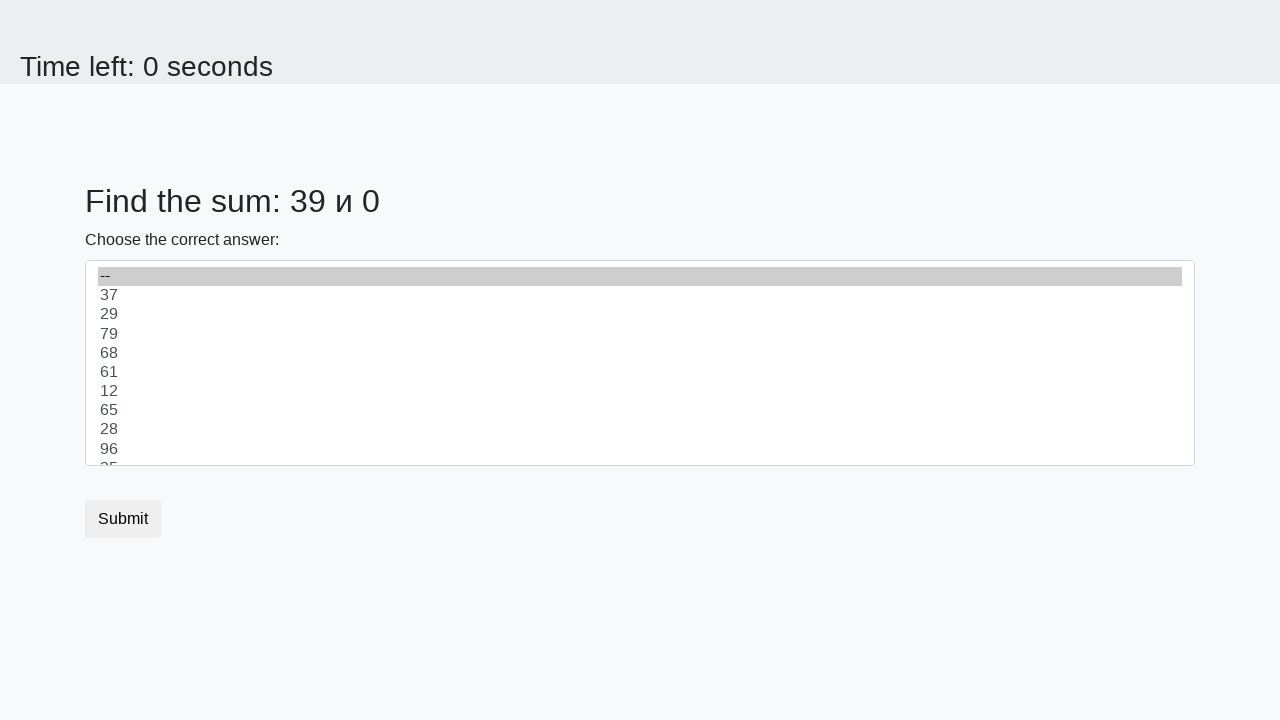

Calculated sum of 39 + 0 = 39
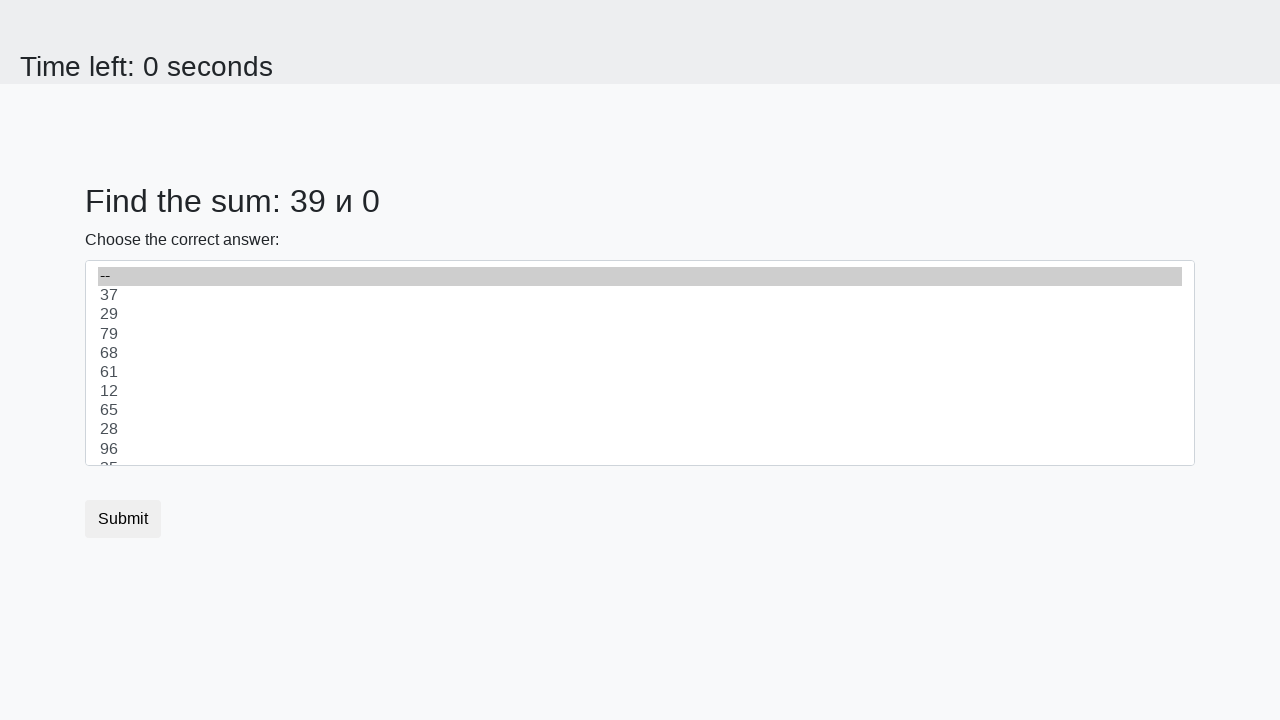

Selected sum value 39 from dropdown menu on #dropdown
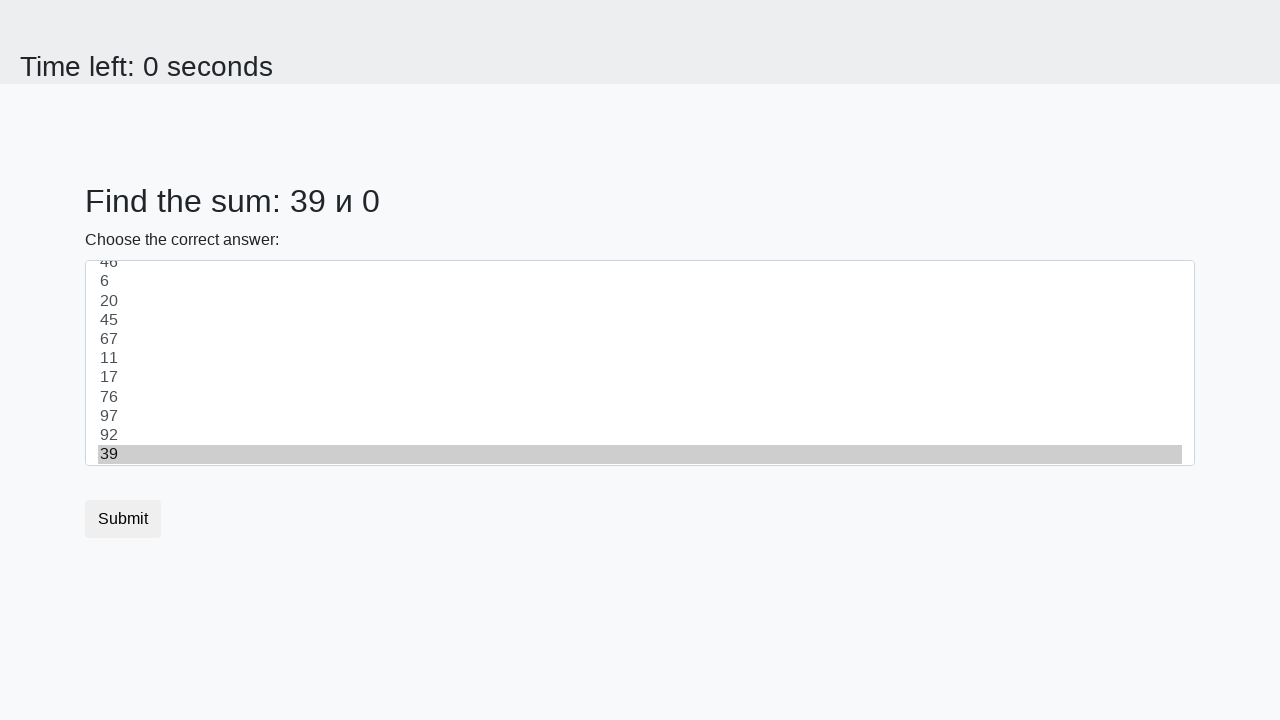

Clicked submit button to submit the form at (123, 519) on button[type='submit']
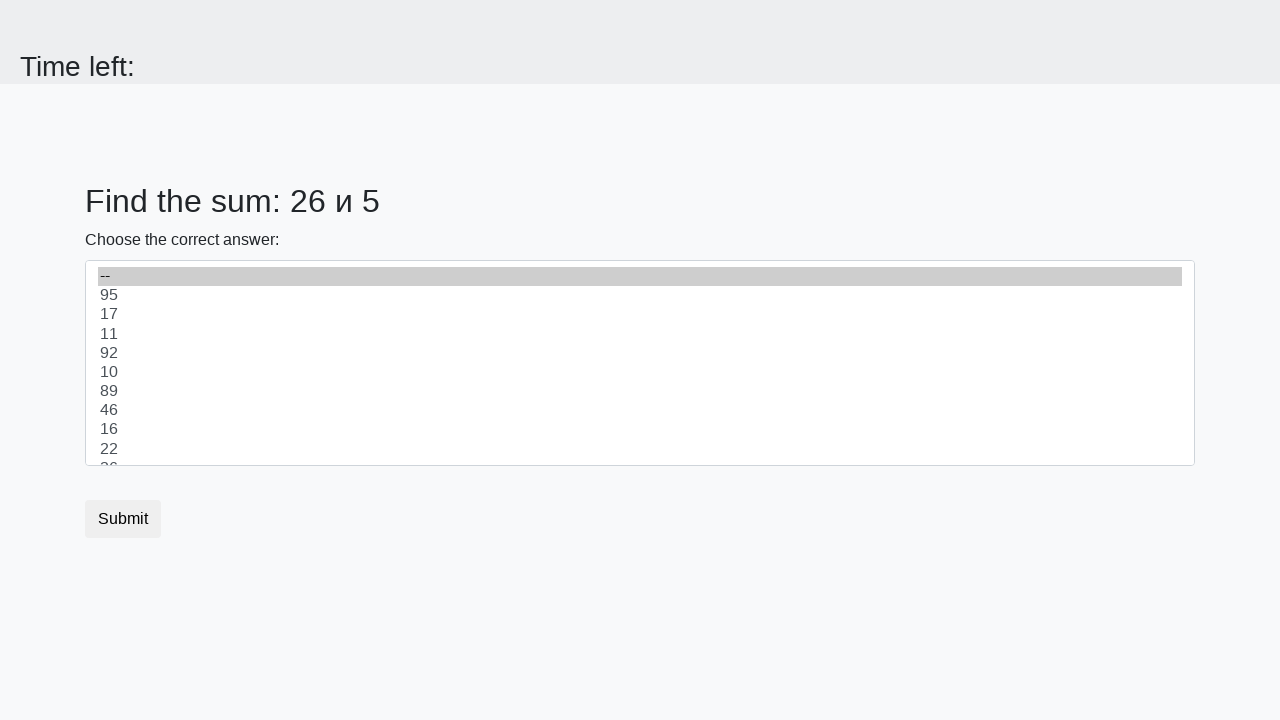

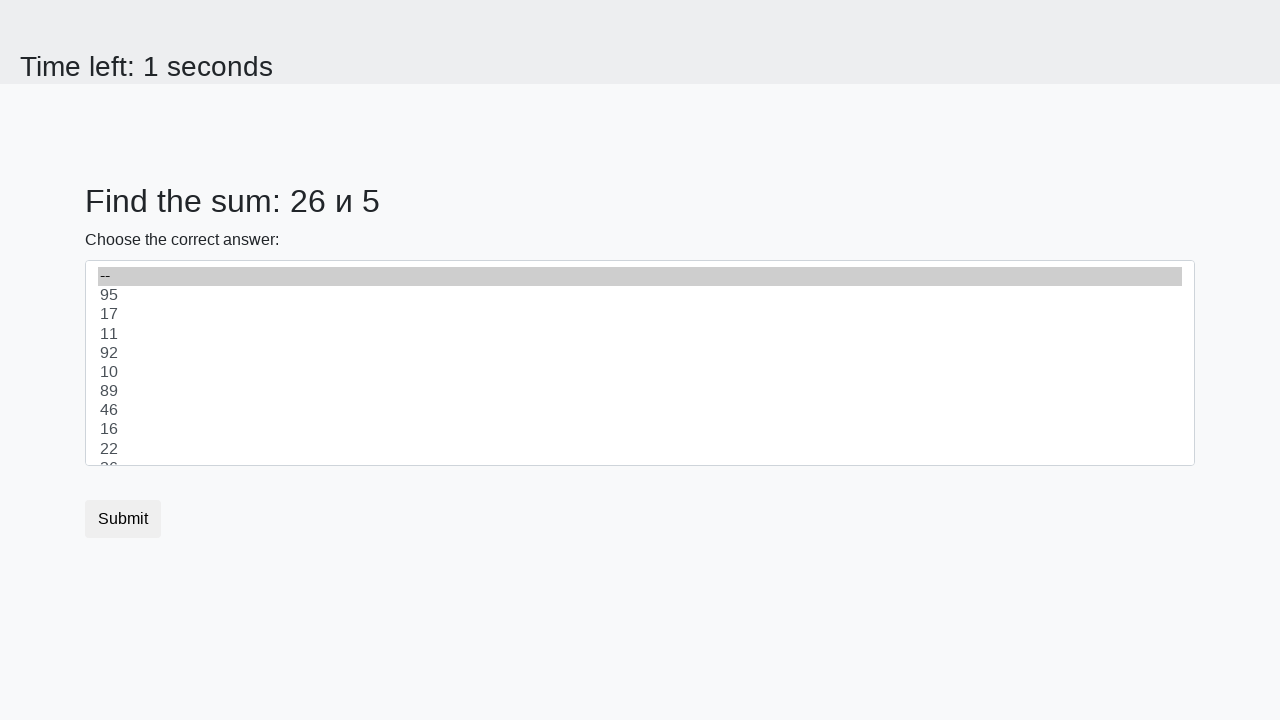